Performs click-and-hold, move to target, then release mouse button

Starting URL: https://crossbrowsertesting.github.io/drag-and-drop

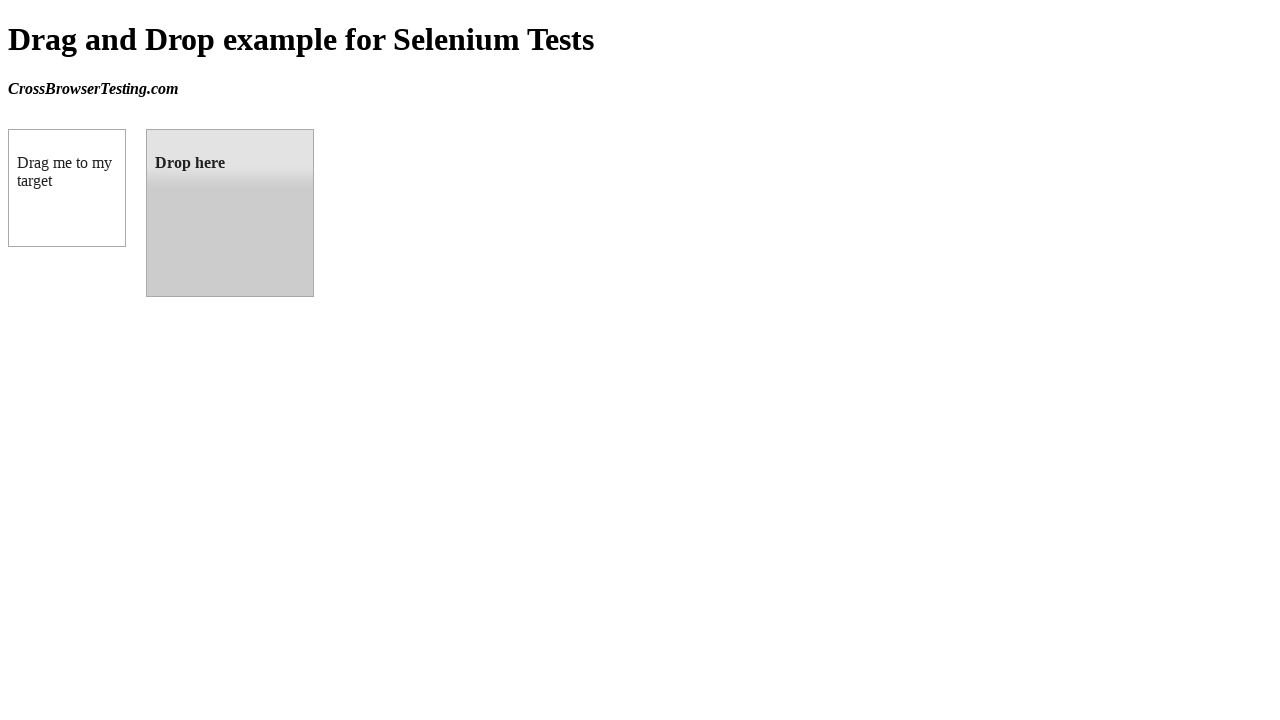

Located draggable source element
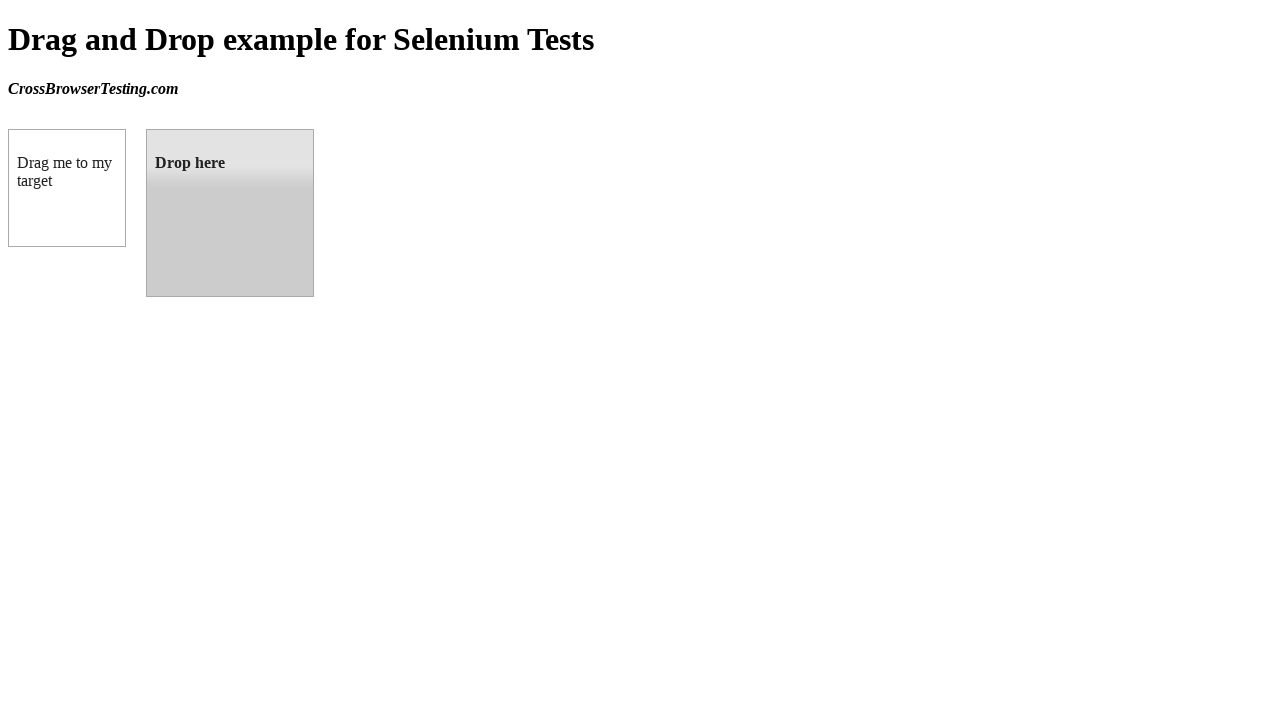

Located droppable target element
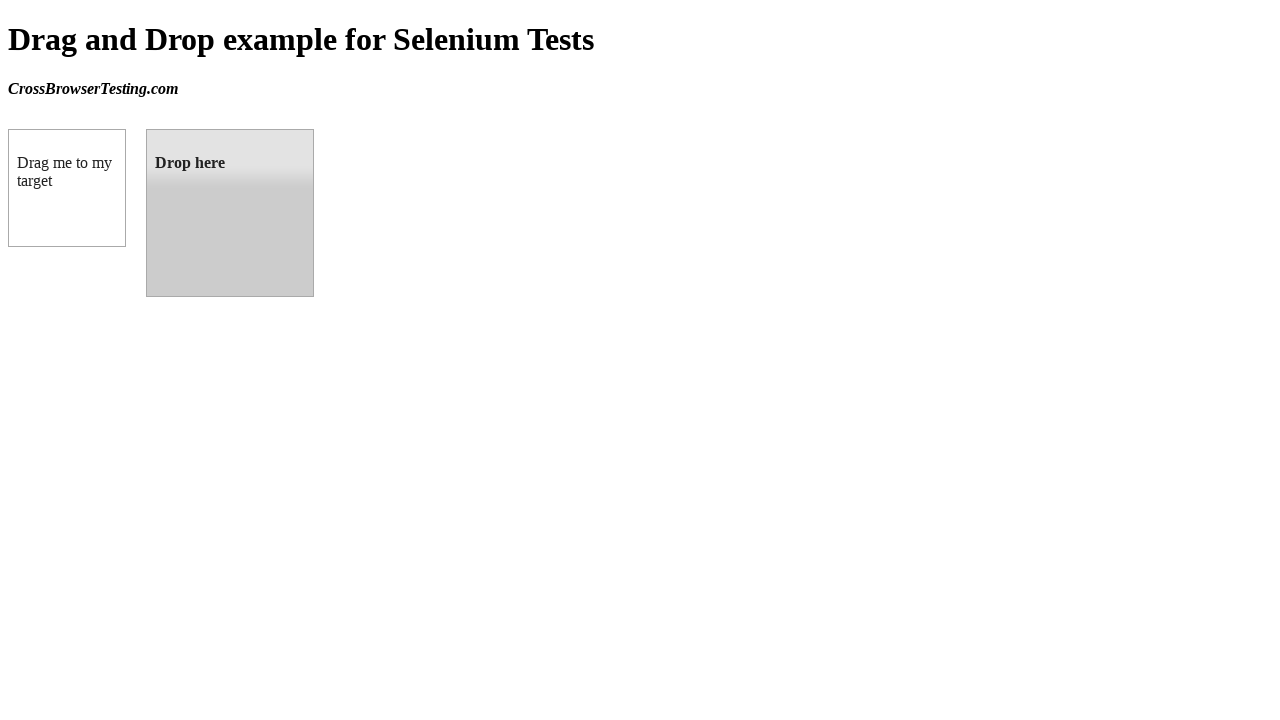

Retrieved bounding box of source element
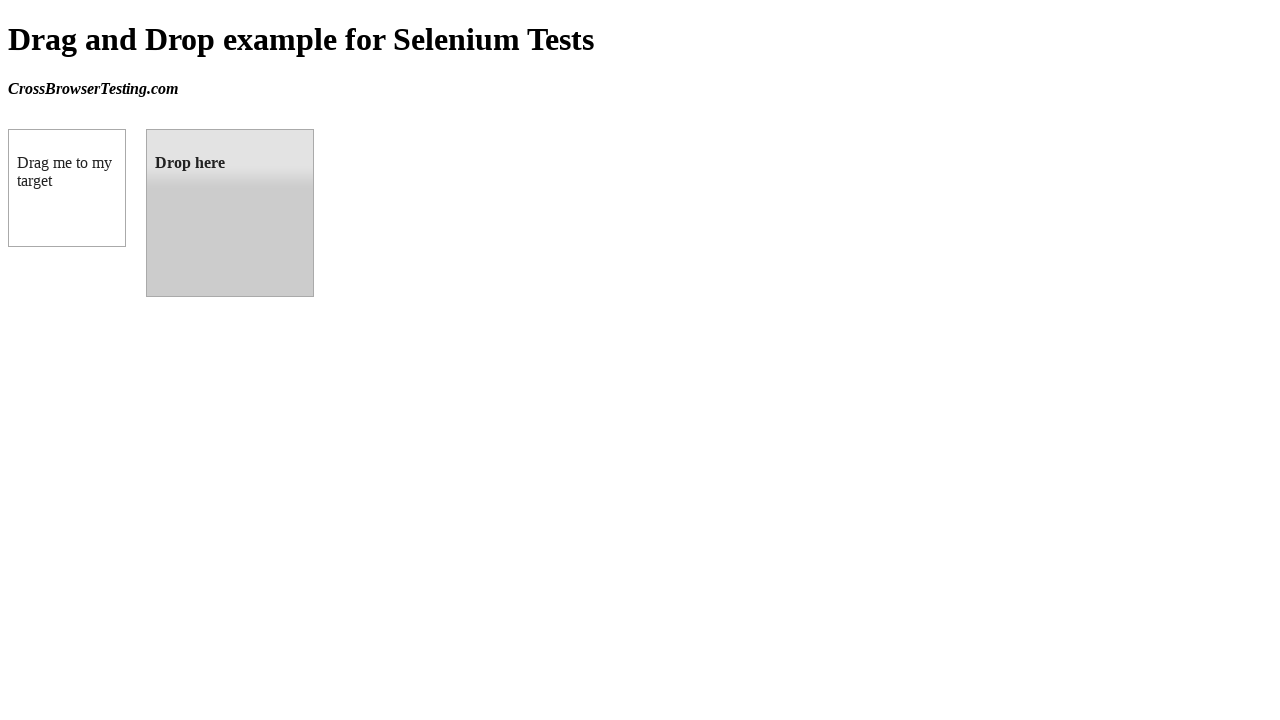

Retrieved bounding box of target element
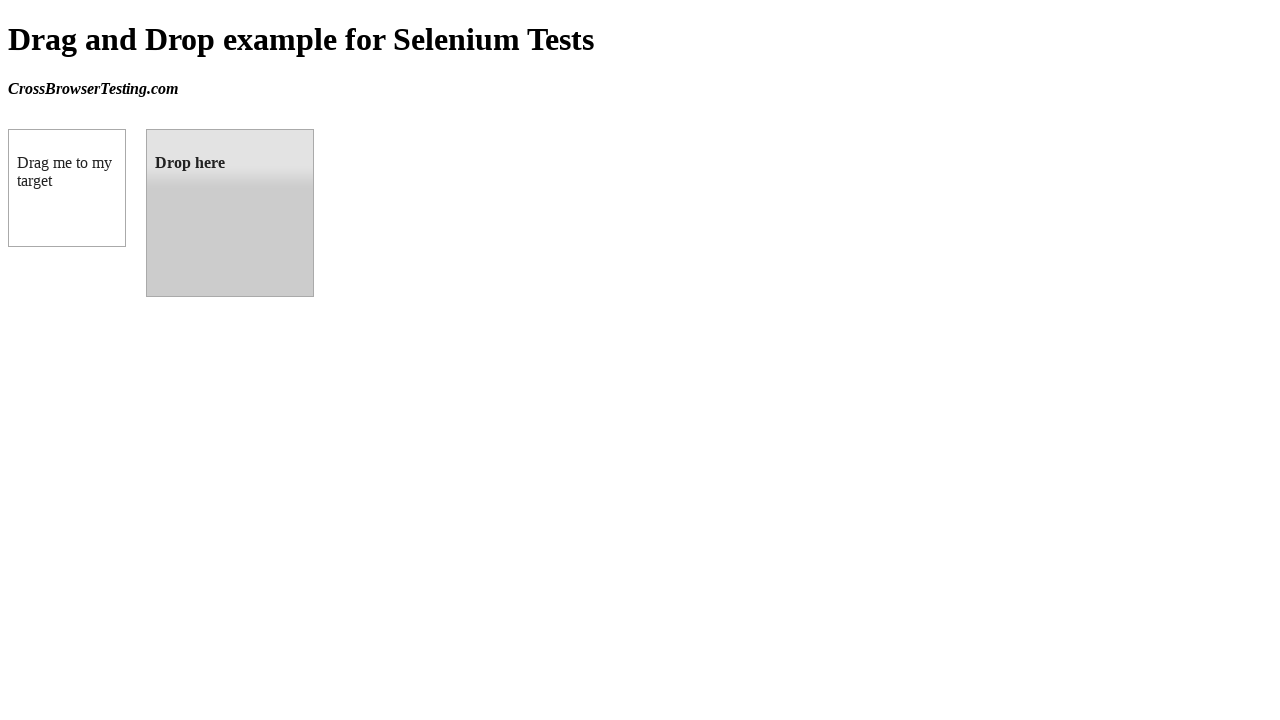

Moved mouse to center of source element at (67, 188)
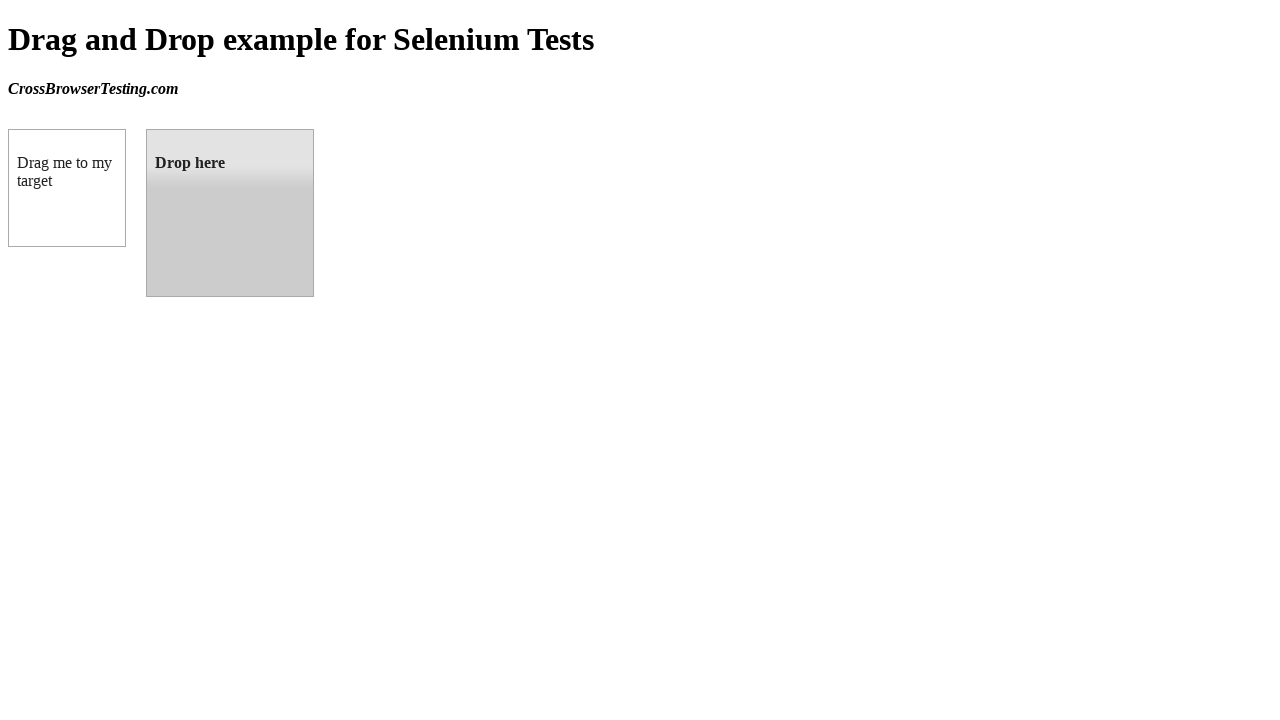

Pressed and held mouse button on source element at (67, 188)
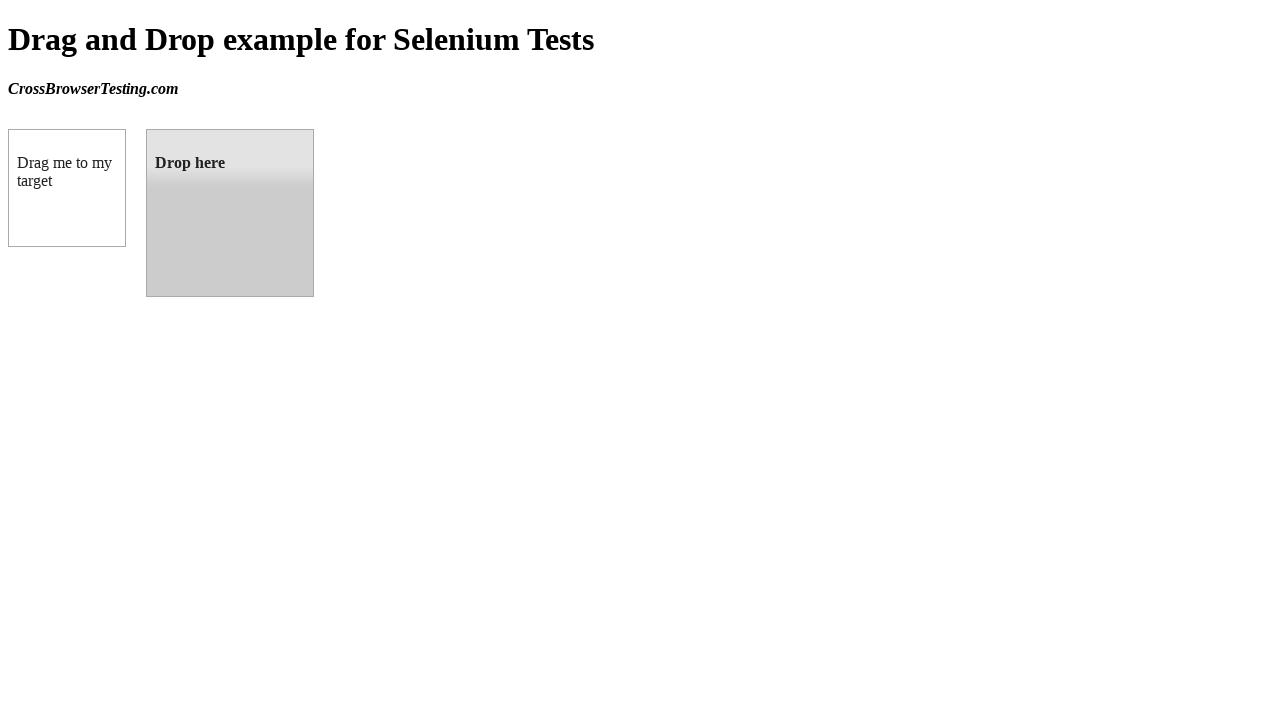

Moved mouse to center of target element while holding button at (230, 213)
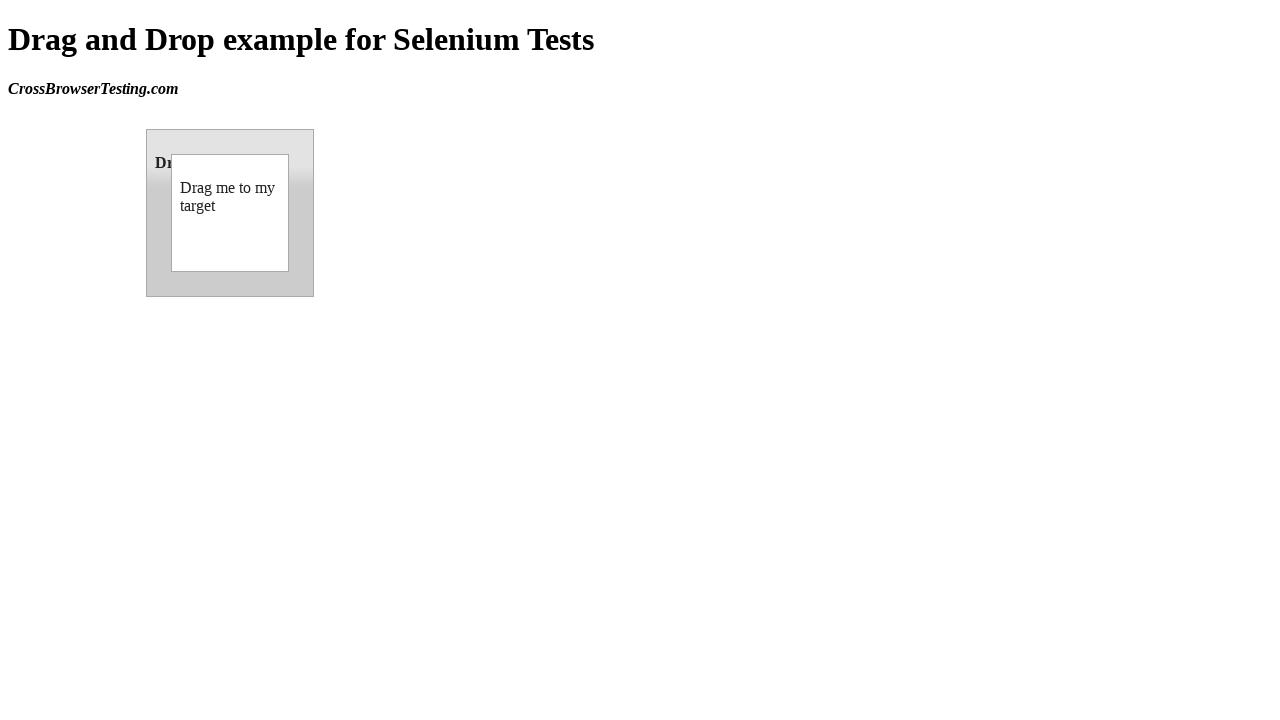

Released mouse button to complete drag-and-drop at (230, 213)
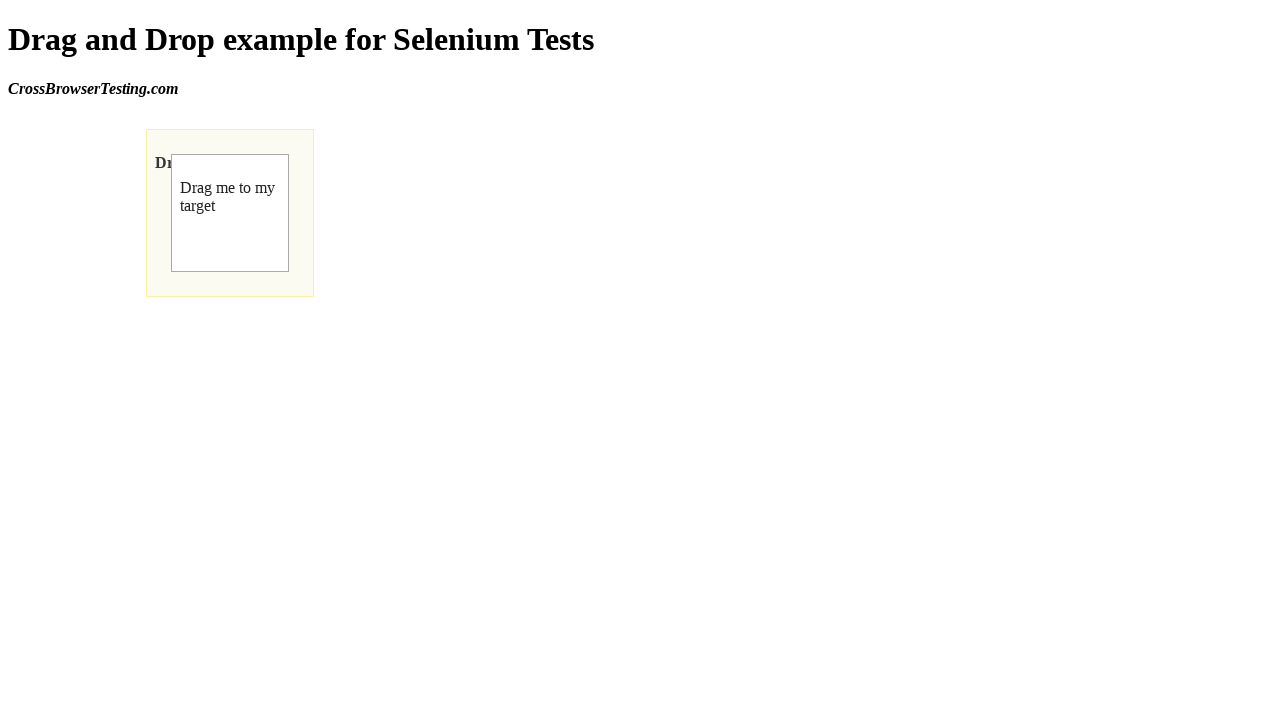

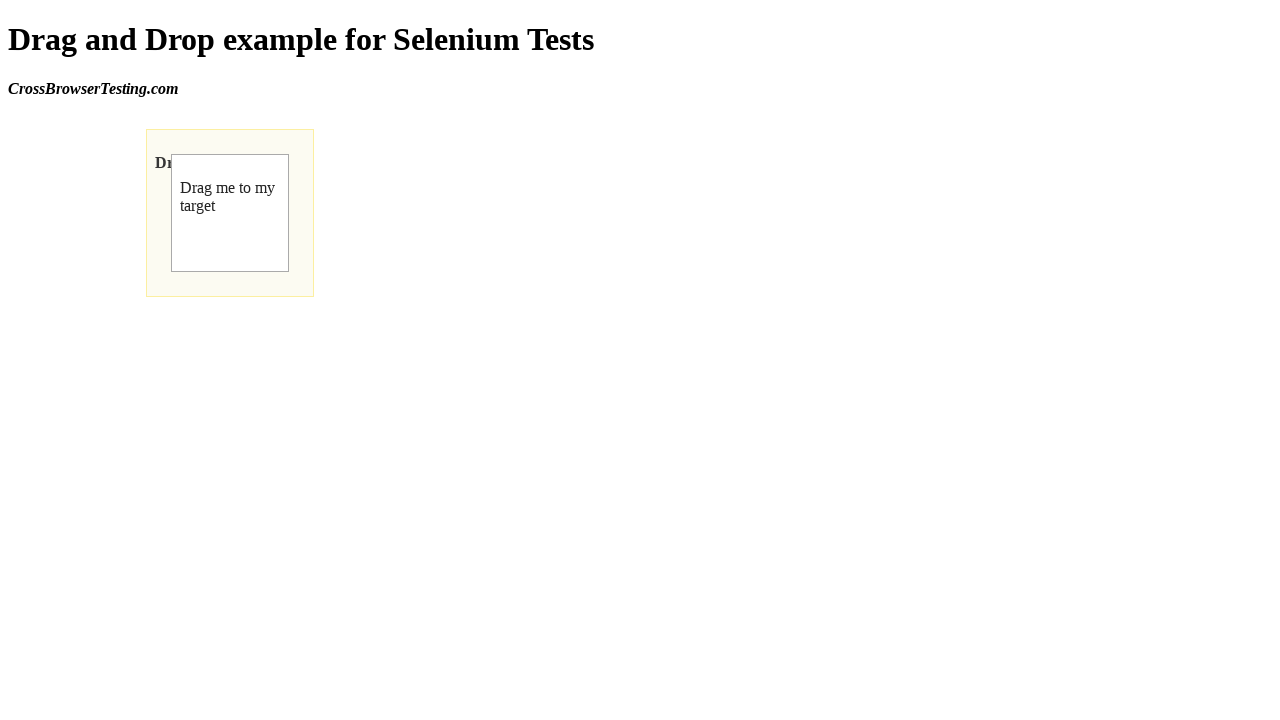